Tests the sorting functionality of a vegetable/fruit table by clicking the header to sort and verifying the items are displayed in alphabetical order

Starting URL: https://rahulshettyacademy.com/seleniumPractise/#/offers

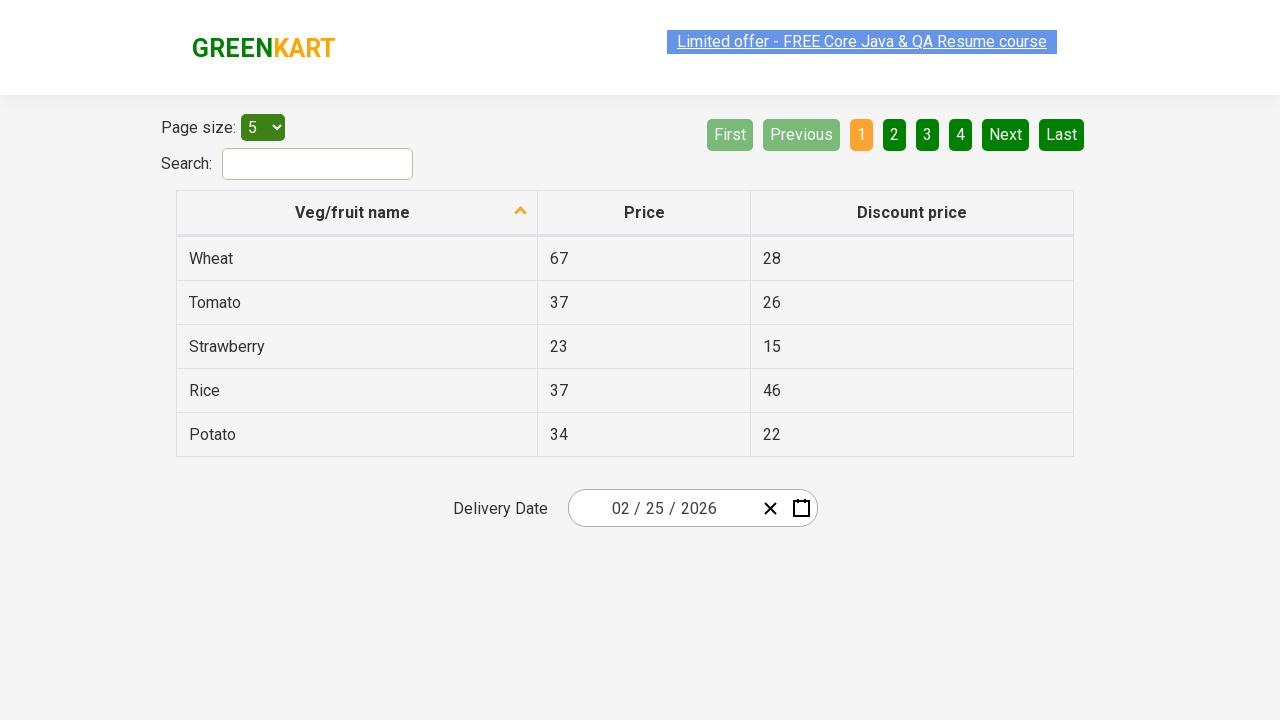

Clicked 'Veg/fruit name' header to sort table at (353, 212) on xpath=//span[text()='Veg/fruit name']
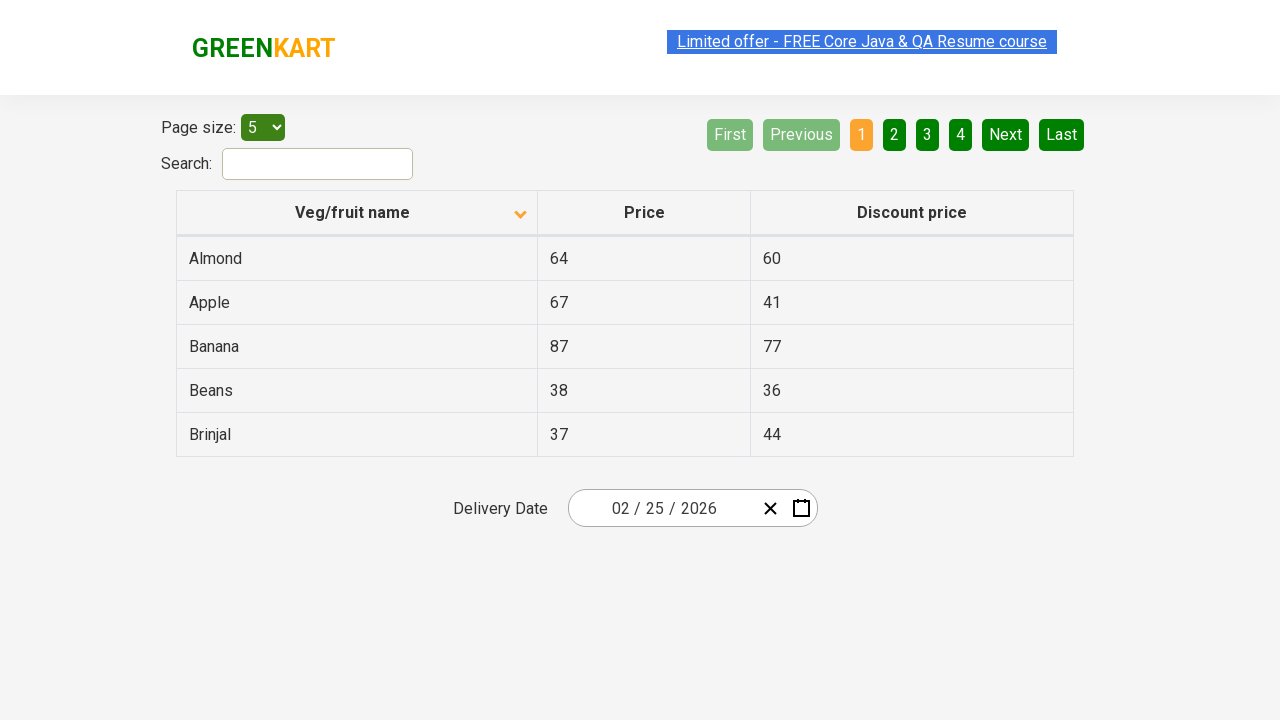

Waited for table to be sorted
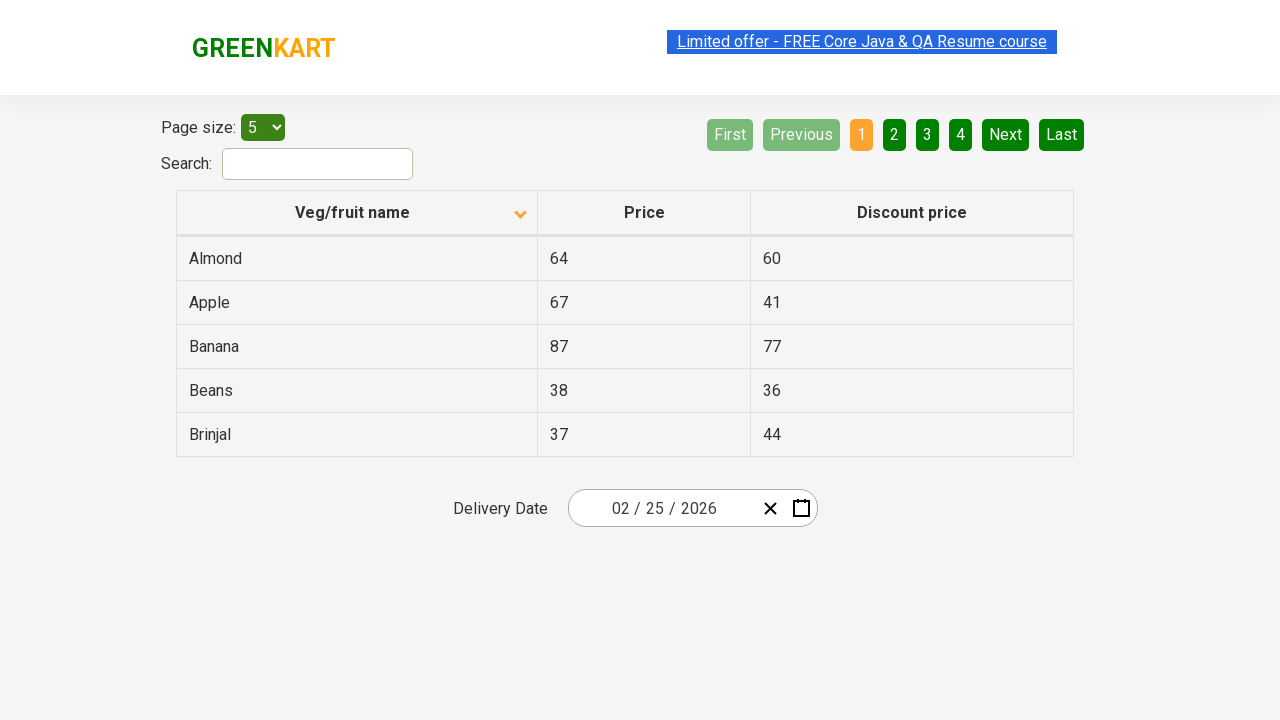

Retrieved all vegetable/fruit names from first column
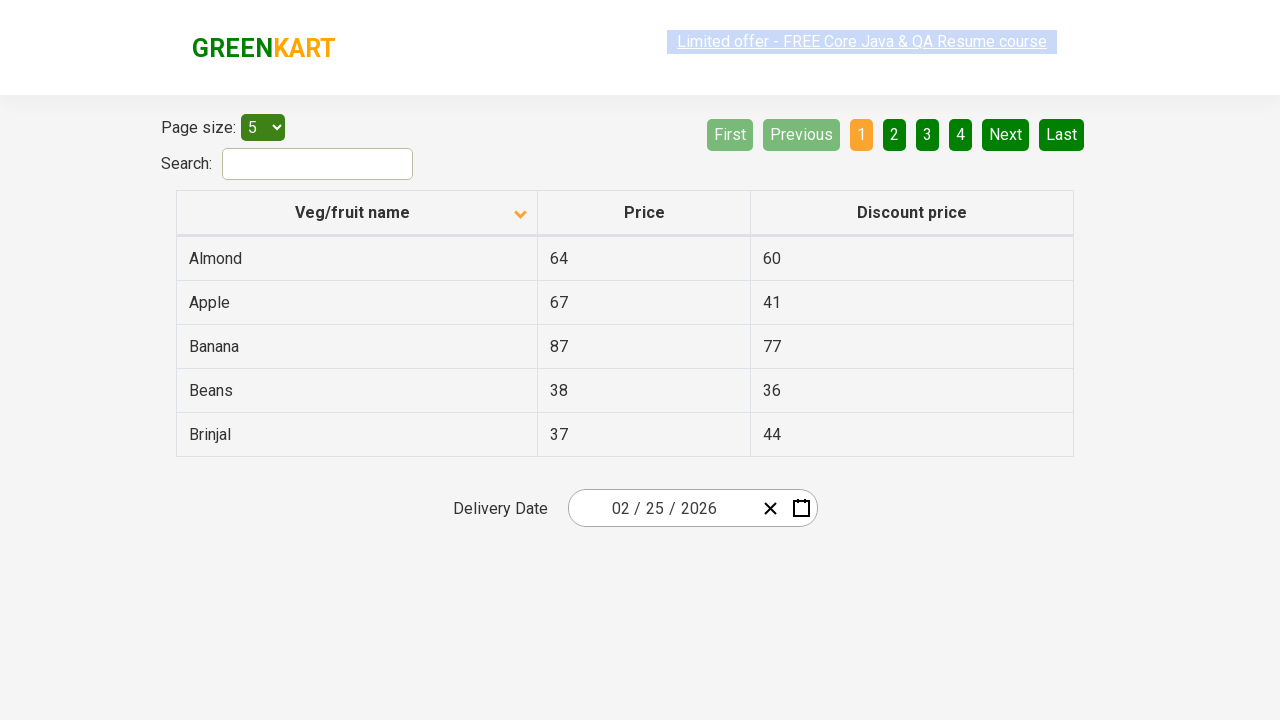

Extracted text content from vegetable/fruit elements
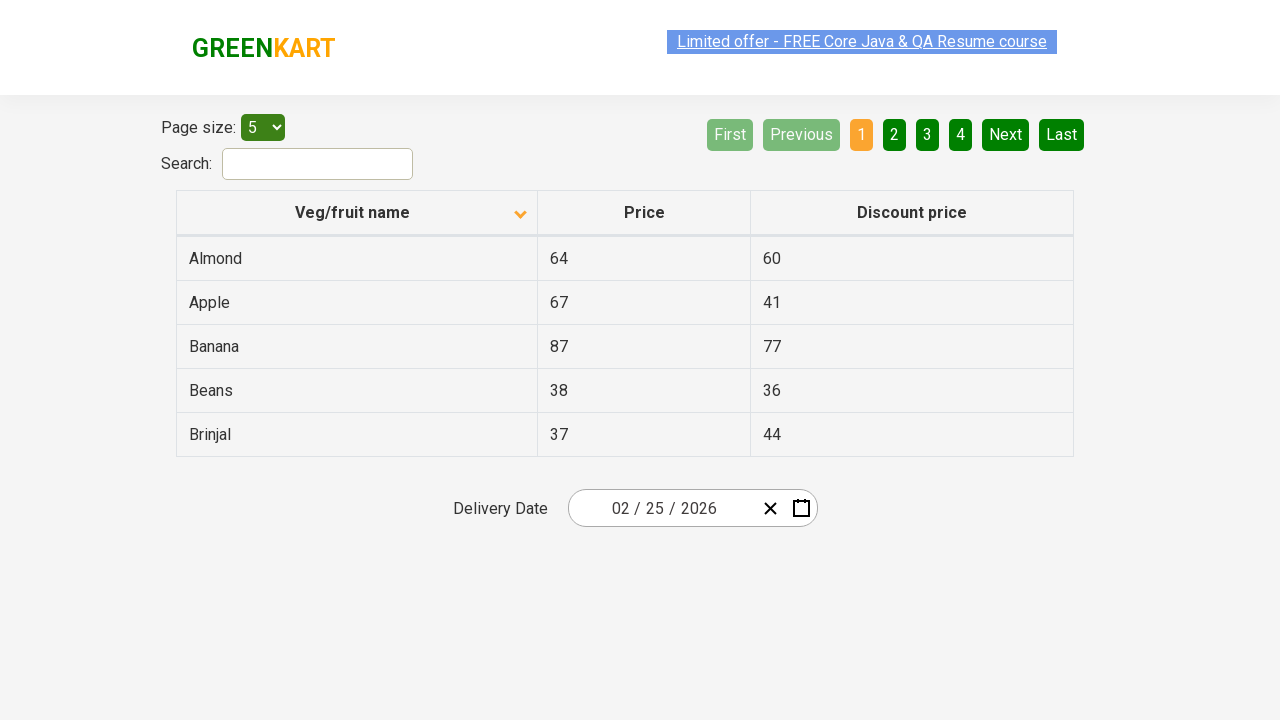

Created sorted reference list for comparison
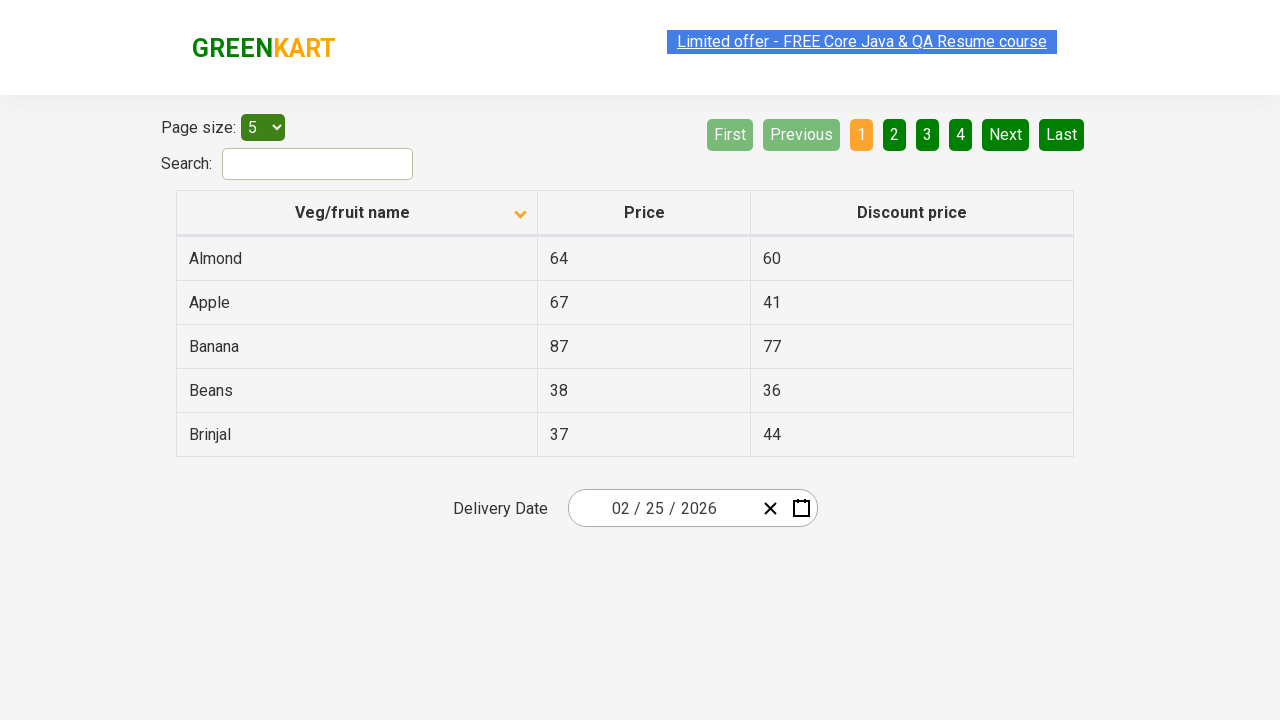

Verified that table items are sorted in alphabetical order
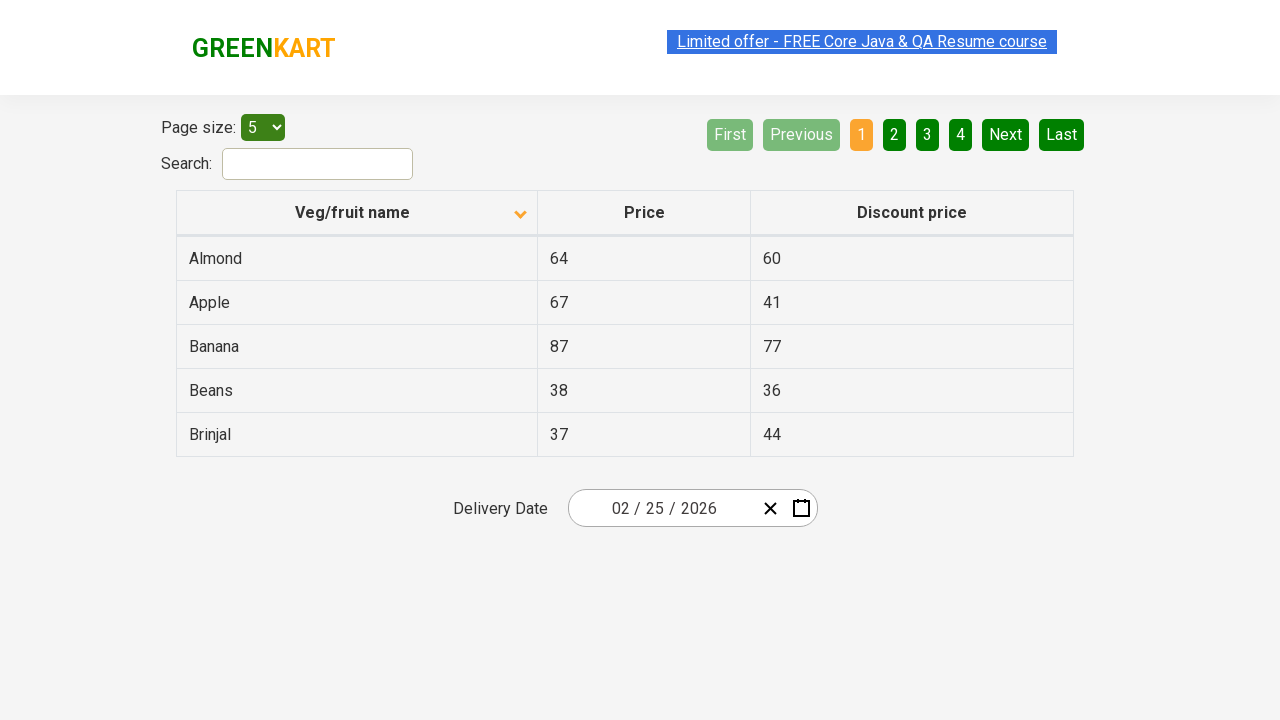

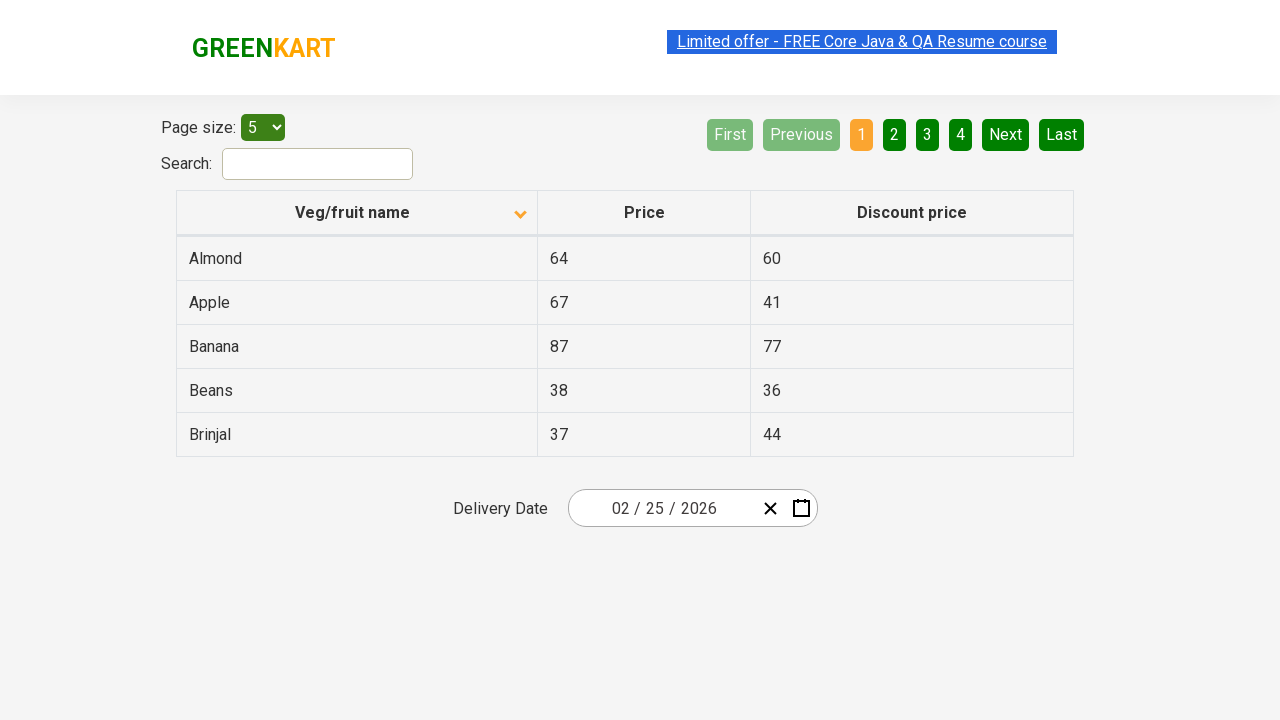